Tests dropdown selection by reading two numbers from the page, calculating their sum, selecting the result from a dropdown menu, and submitting the form.

Starting URL: https://suninjuly.github.io/selects1.html

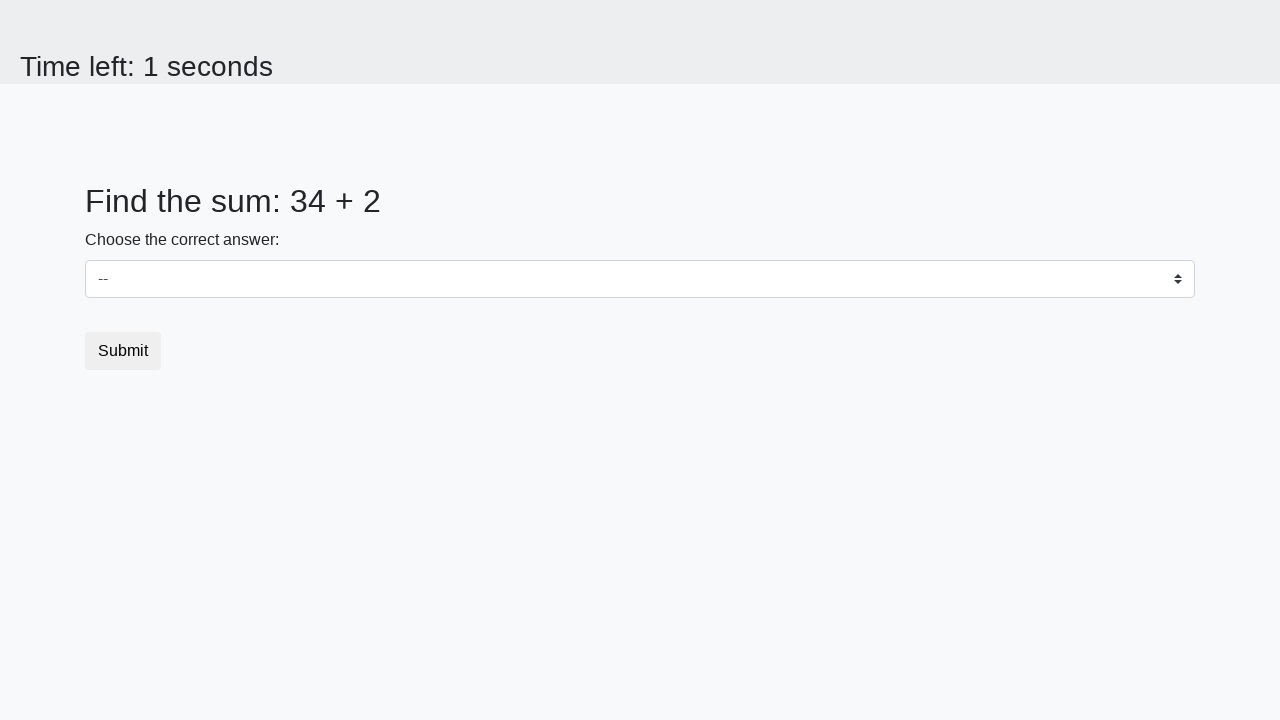

Navigated to dropdown selection test page
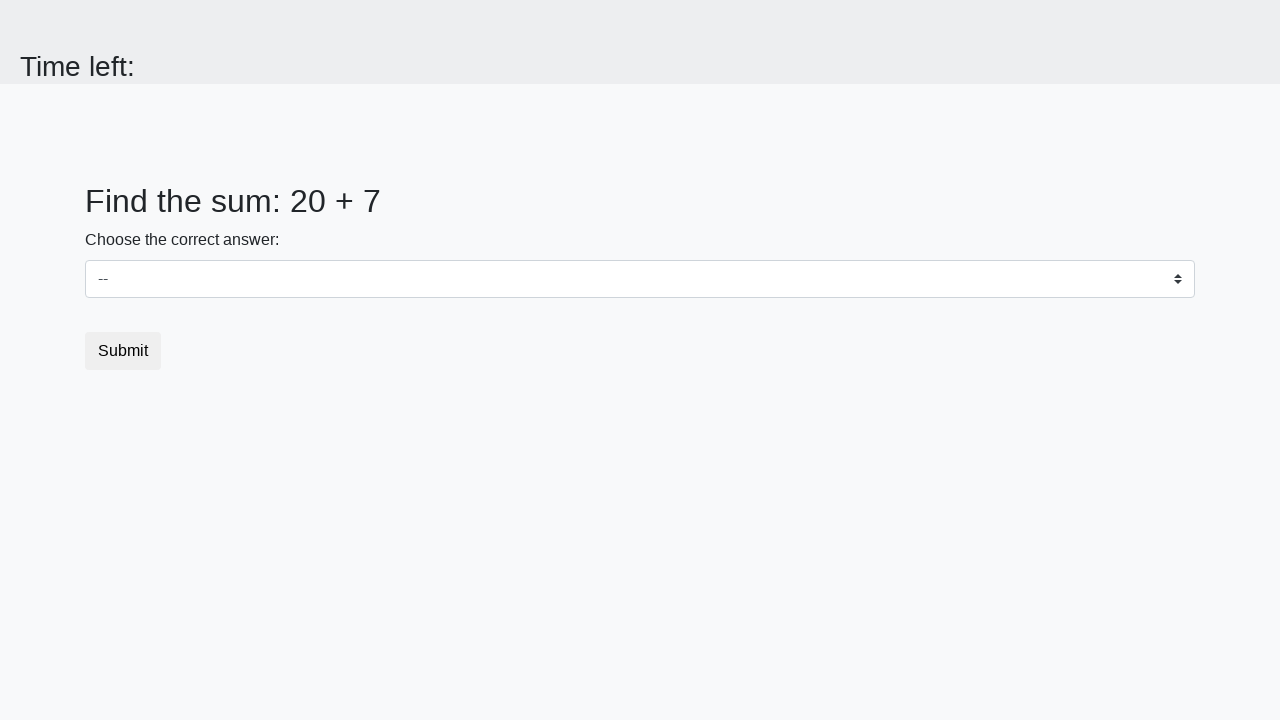

Read first number from page
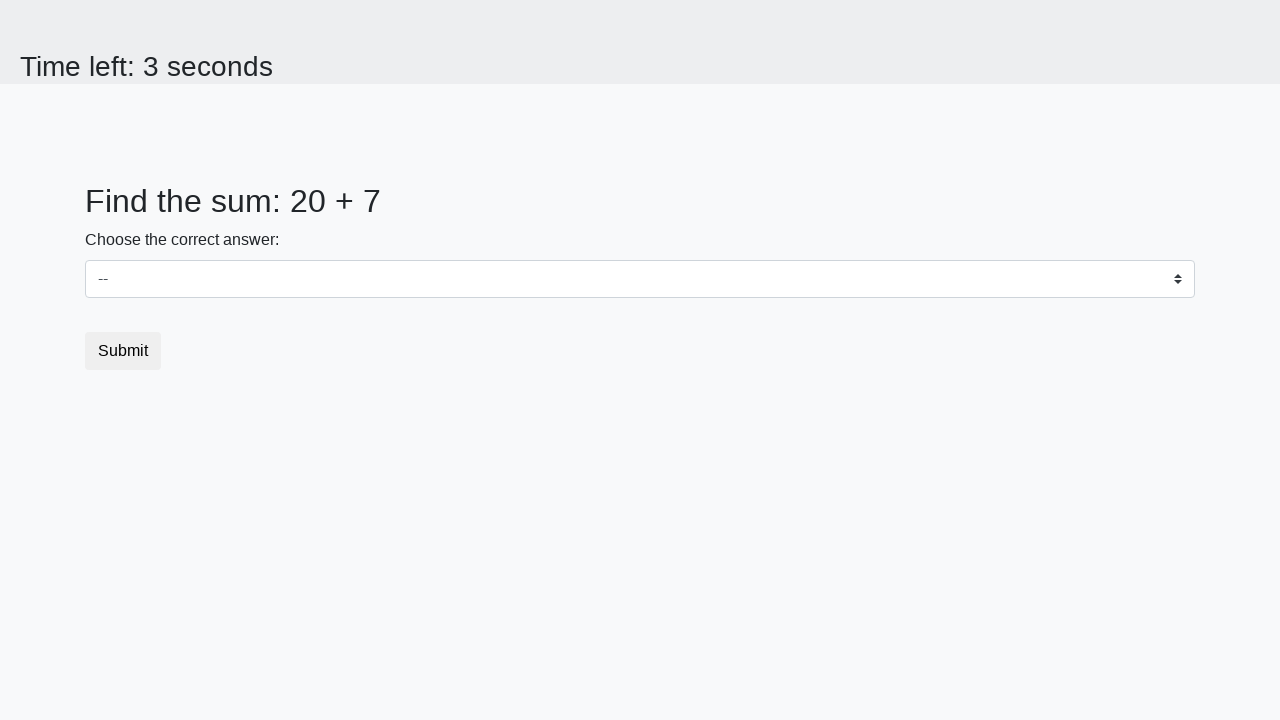

Read second number from page
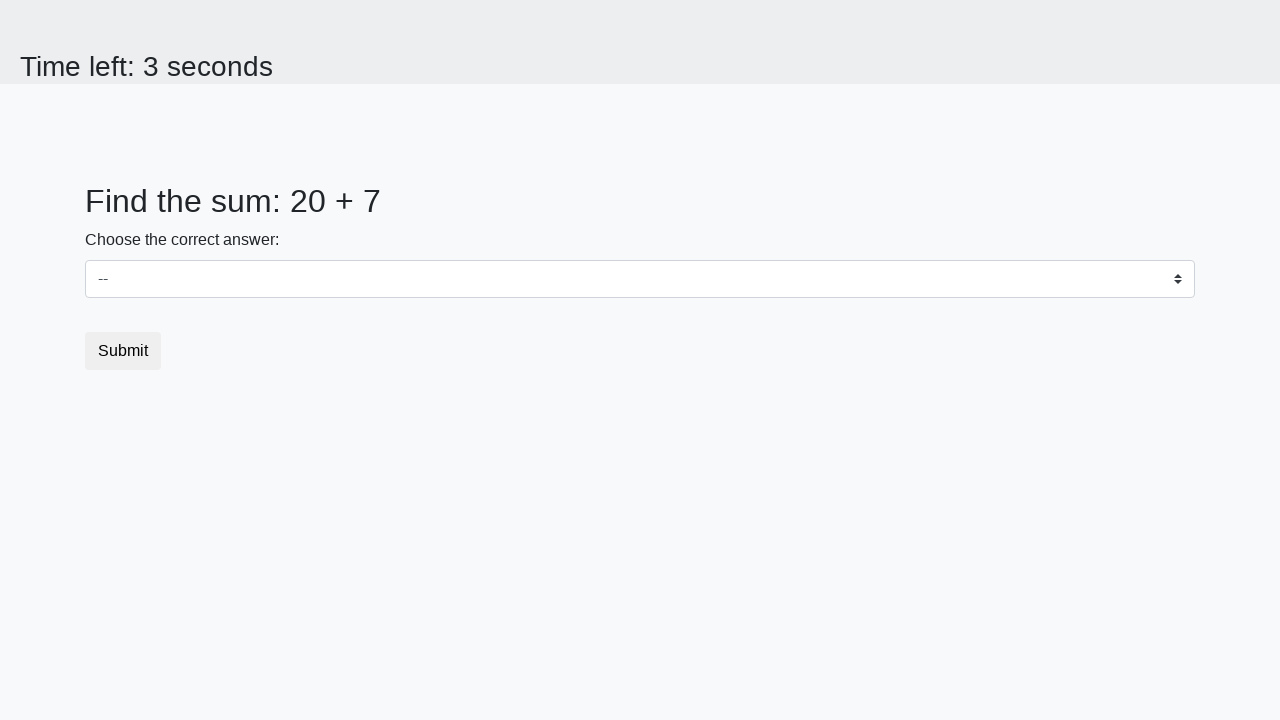

Calculated sum: 20 + 7 = 27
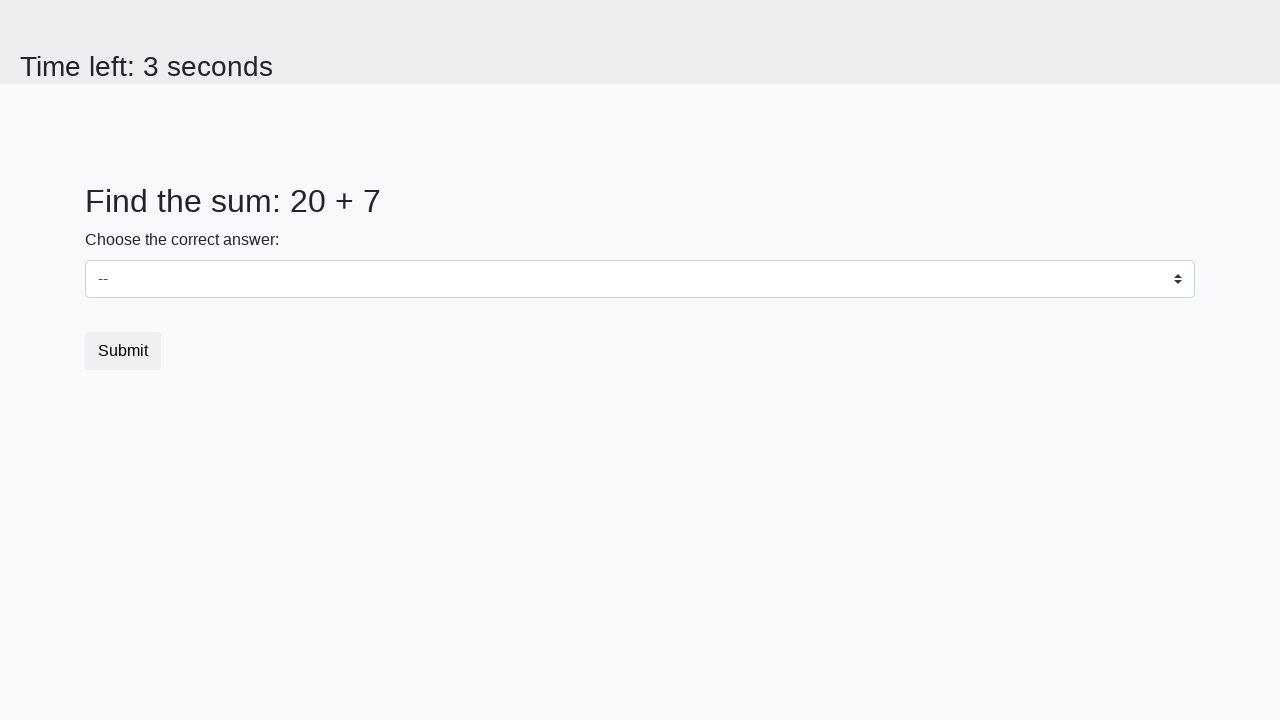

Selected value '27' from dropdown menu on #dropdown
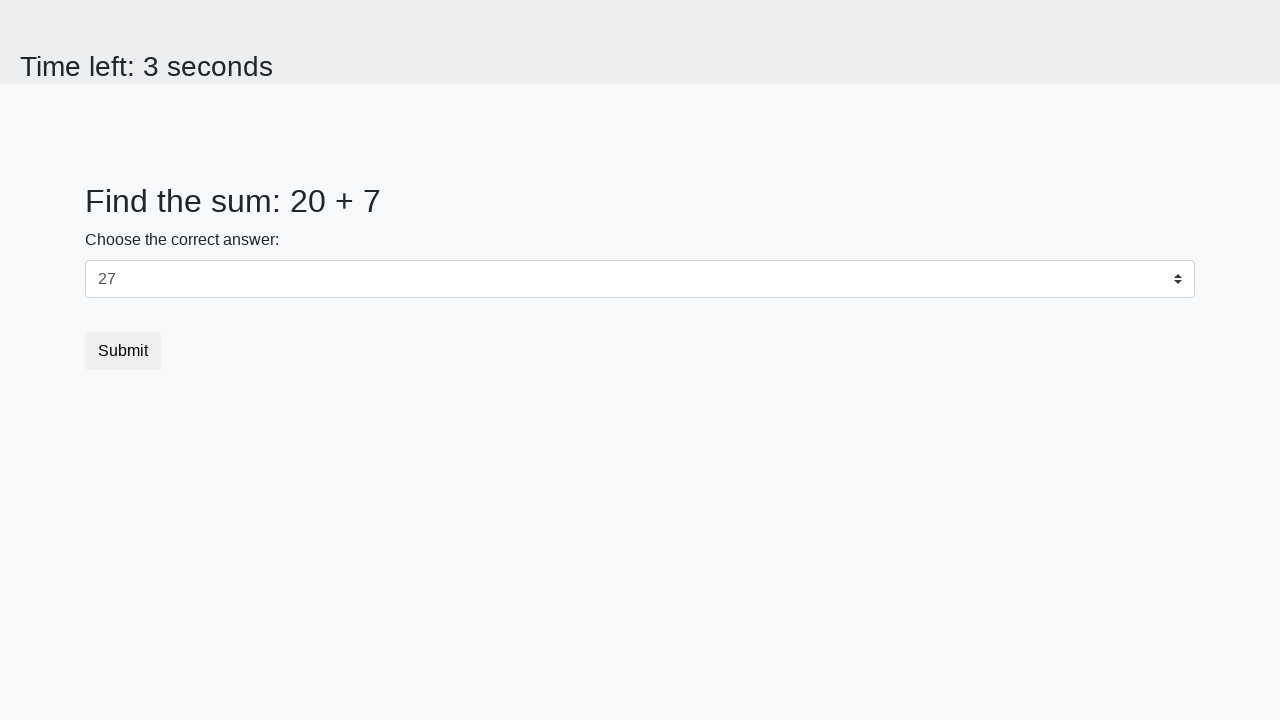

Clicked submit button to complete form at (123, 351) on .btn-default
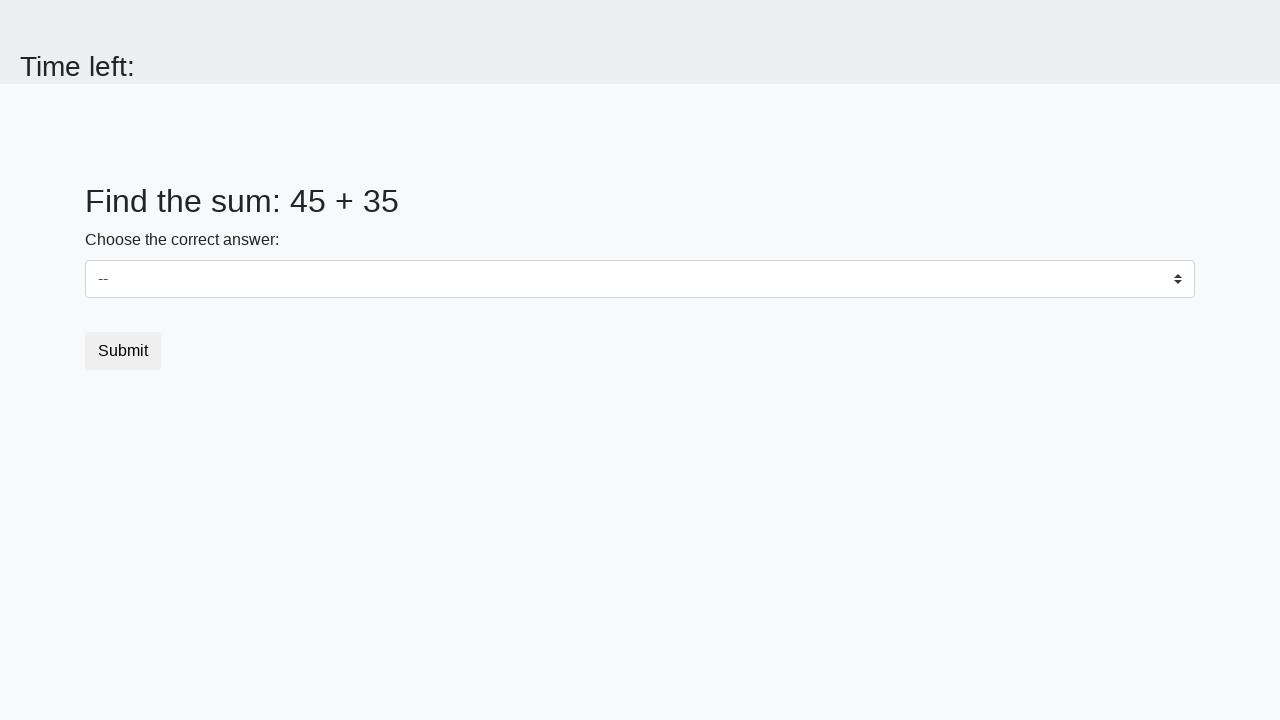

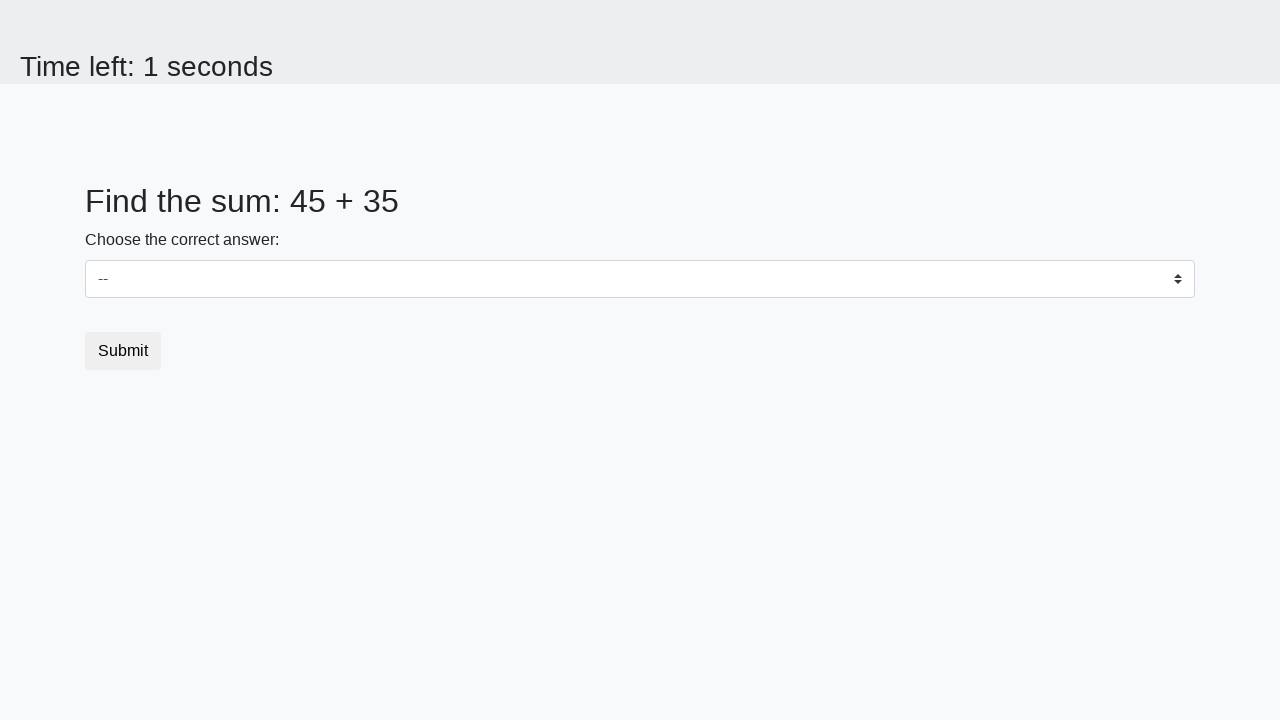